Tests hover functionality by moving the mouse over user avatar images to reveal hidden username information

Starting URL: https://the-internet.herokuapp.com/hovers

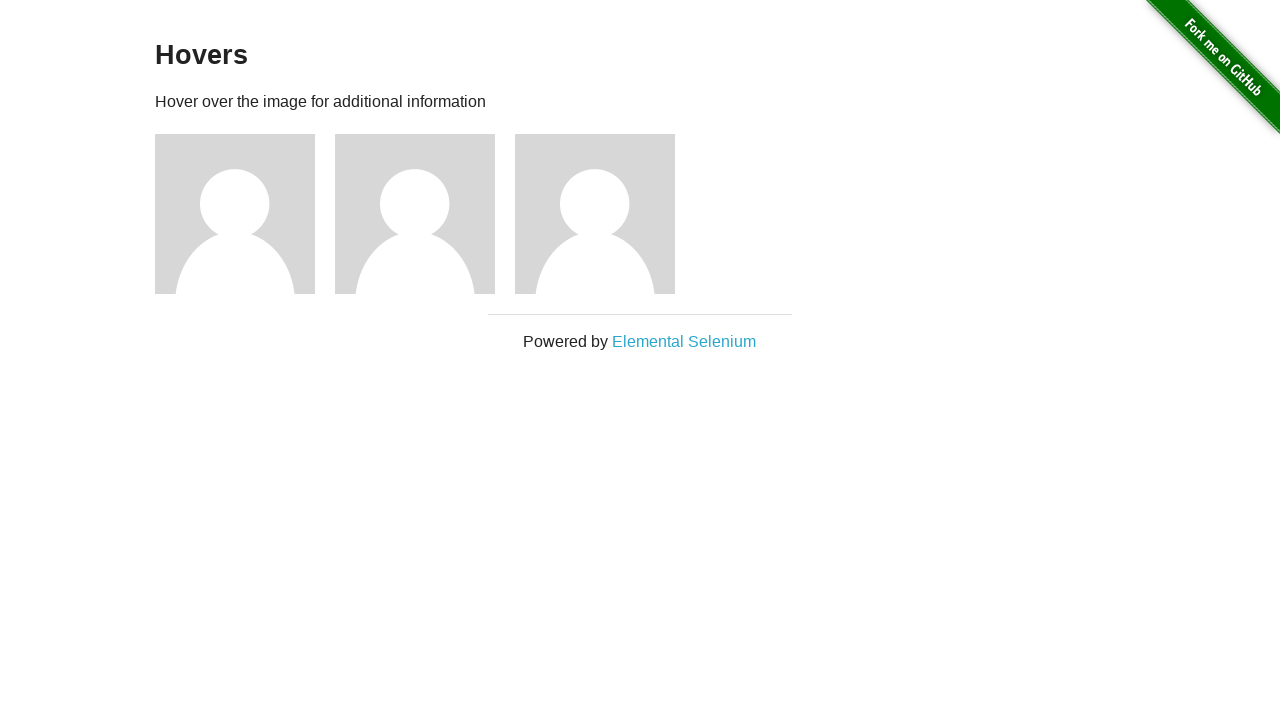

Retrieved all avatar images from the page
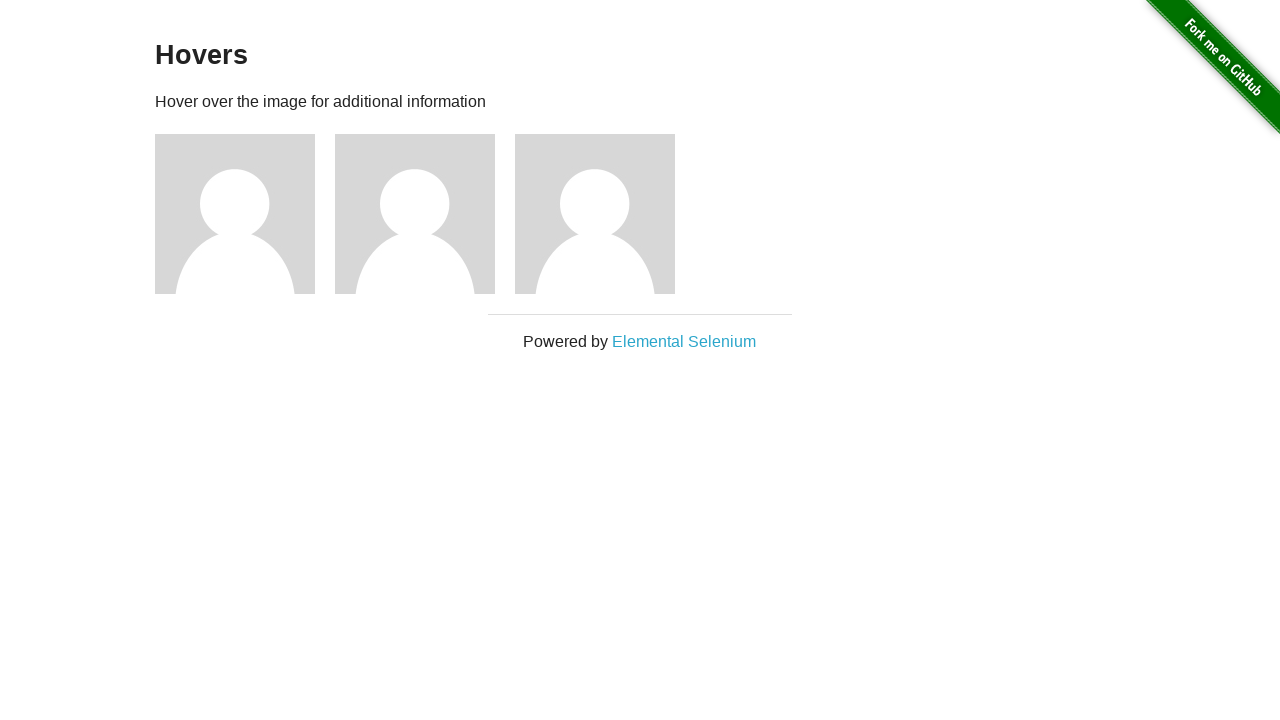

Counted 3 avatar images on the page
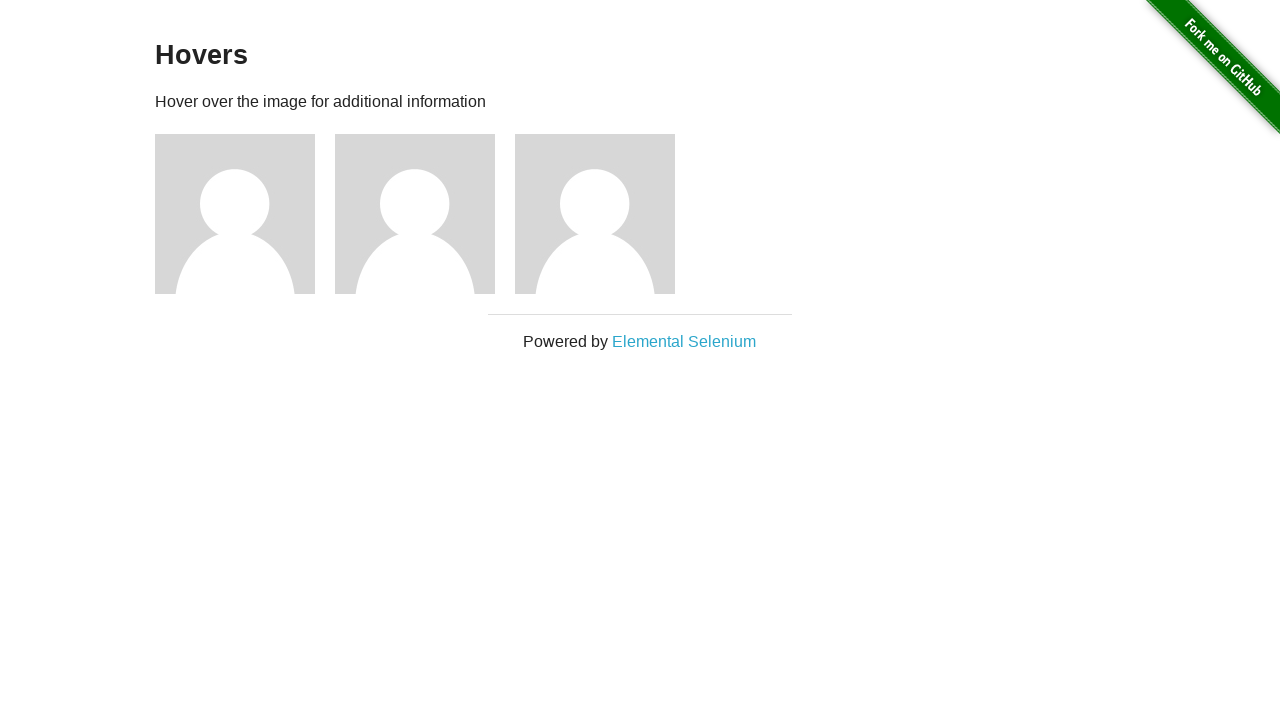

Hovered over avatar 1 to reveal username at (235, 214) on //*[@class='example']/div[1]/img
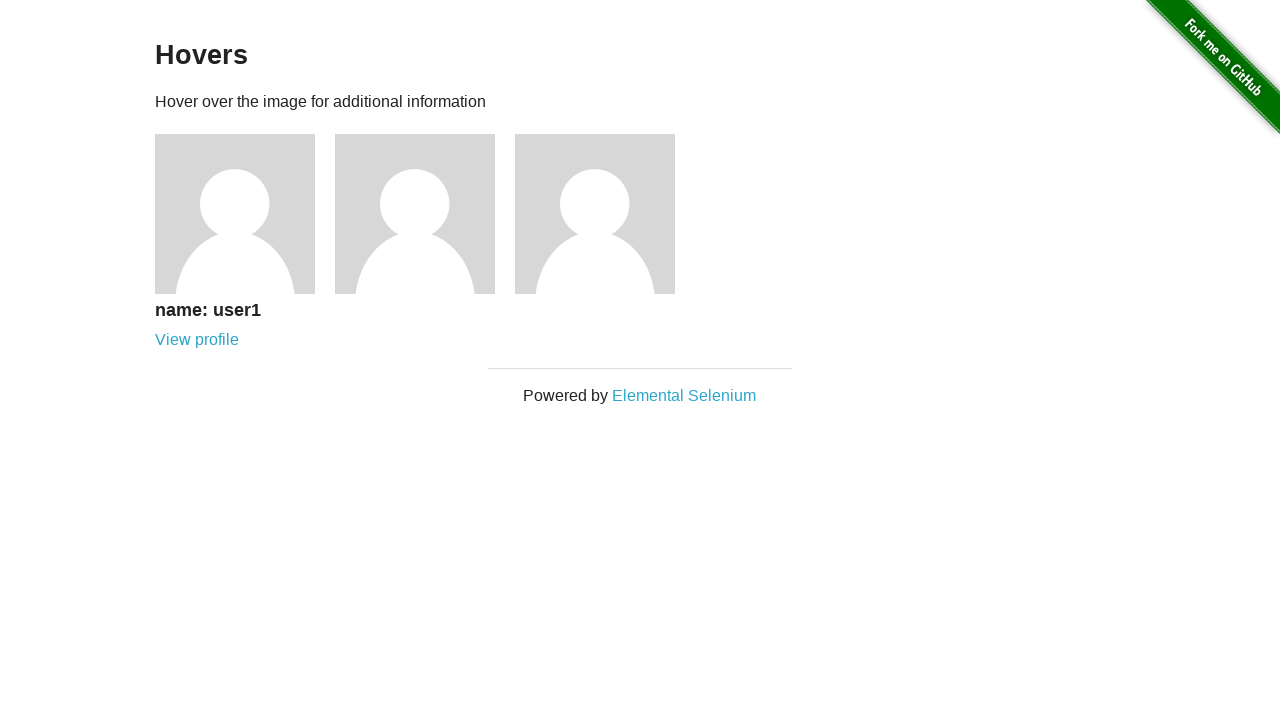

Username 'name: user1' appeared after hover
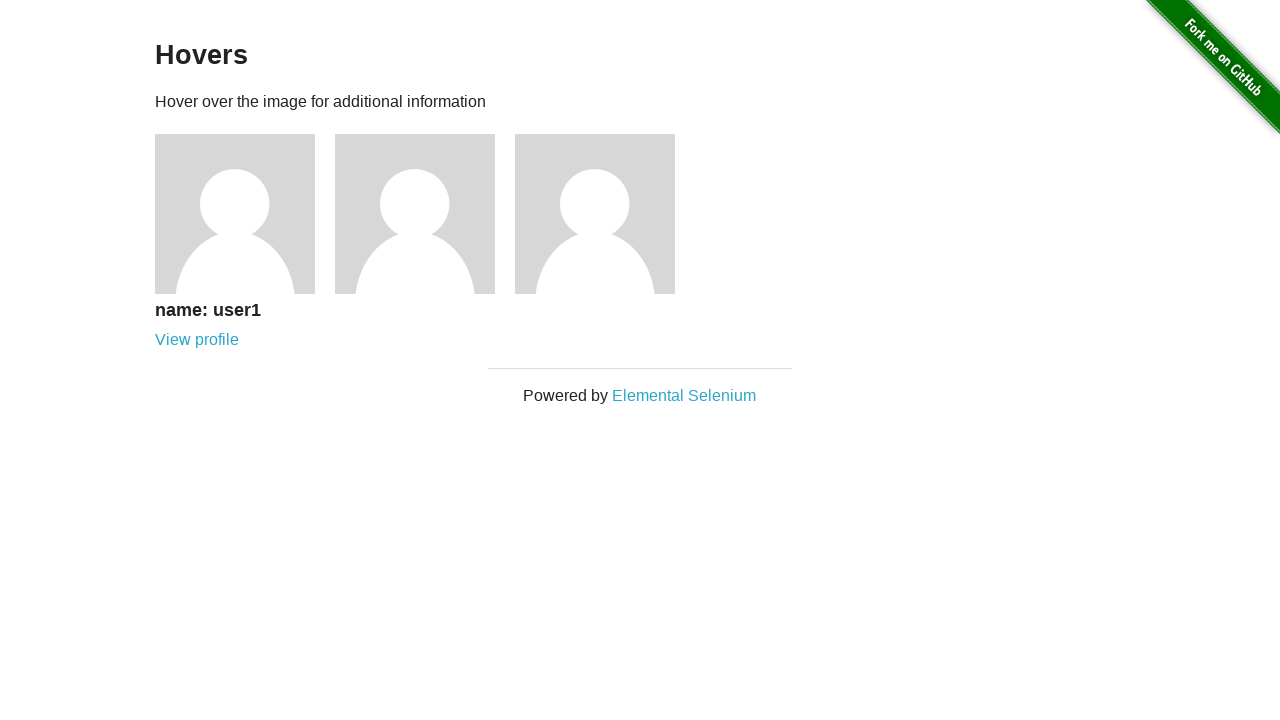

Hovered over avatar 2 to reveal username at (415, 214) on //*[@class='example']/div[2]/img
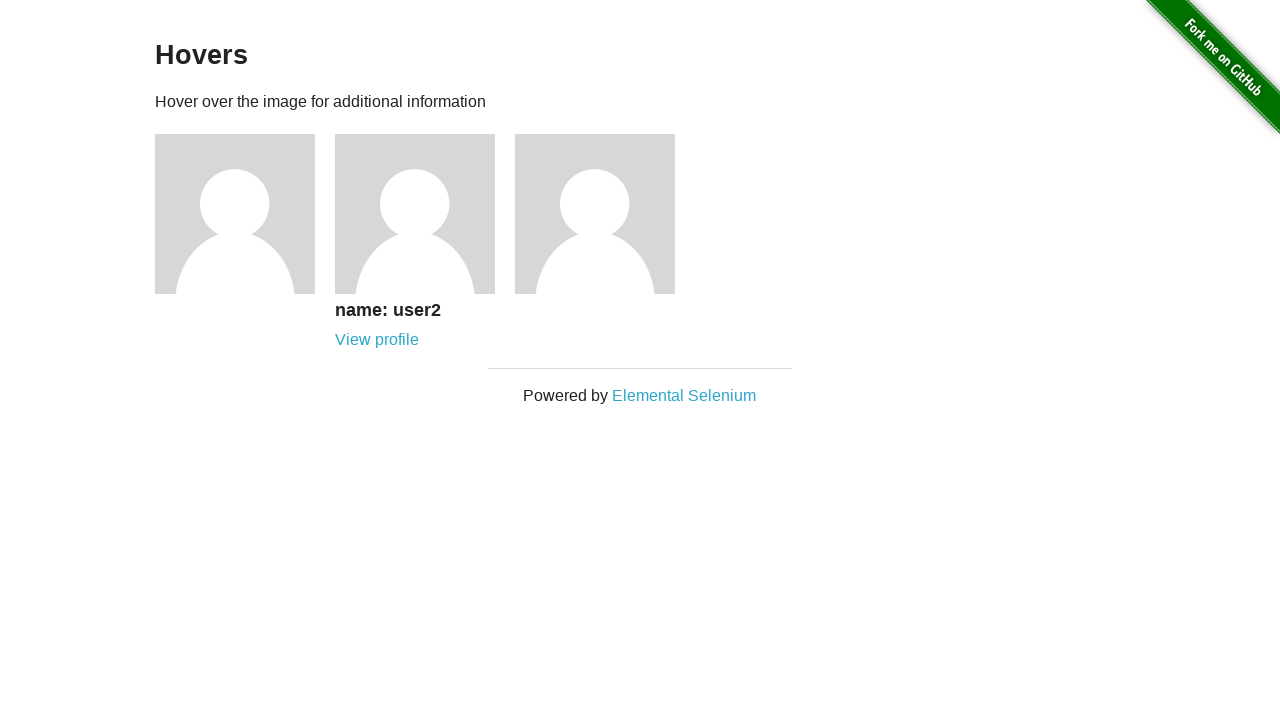

Username 'name: user2' appeared after hover
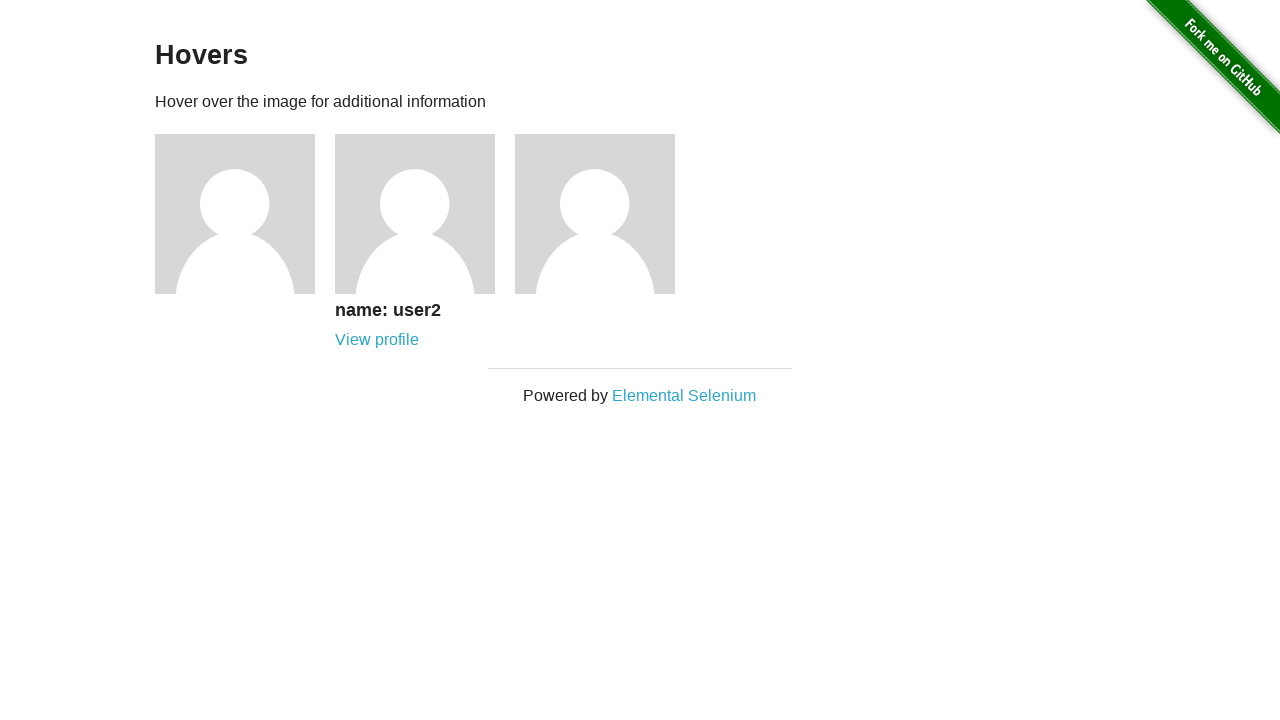

Hovered over avatar 3 to reveal username at (595, 214) on //*[@class='example']/div[3]/img
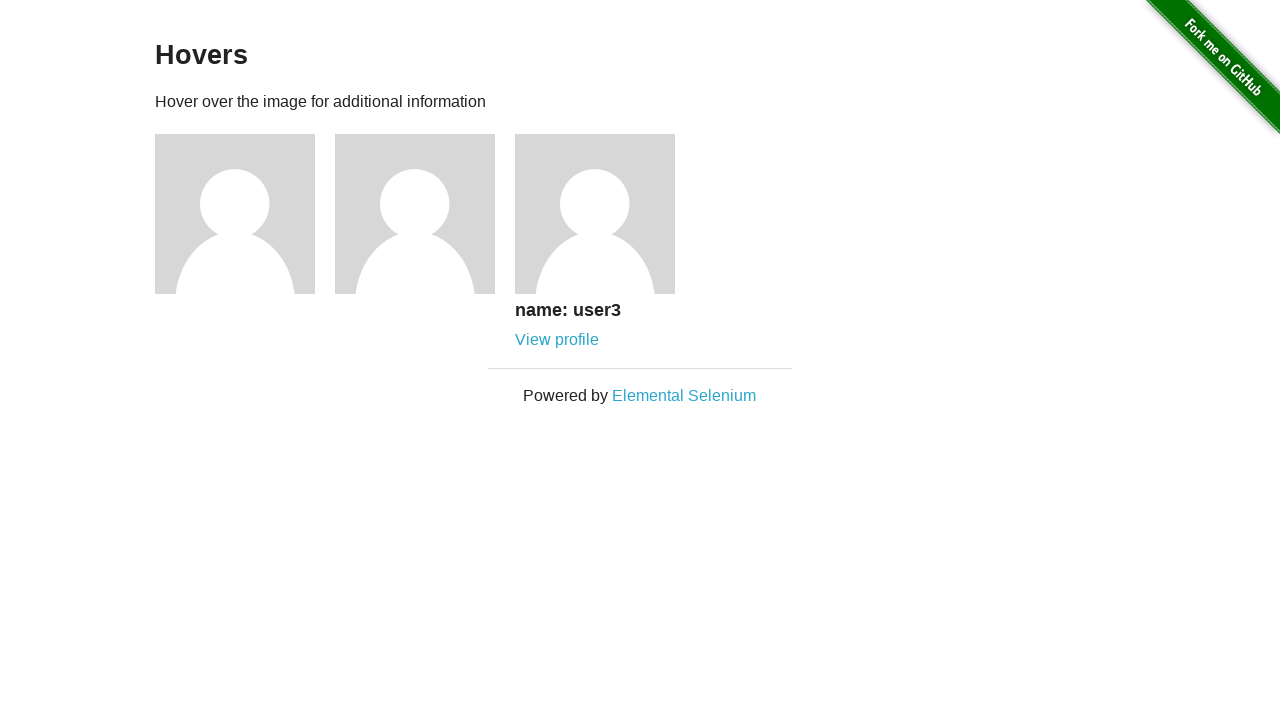

Username 'name: user3' appeared after hover
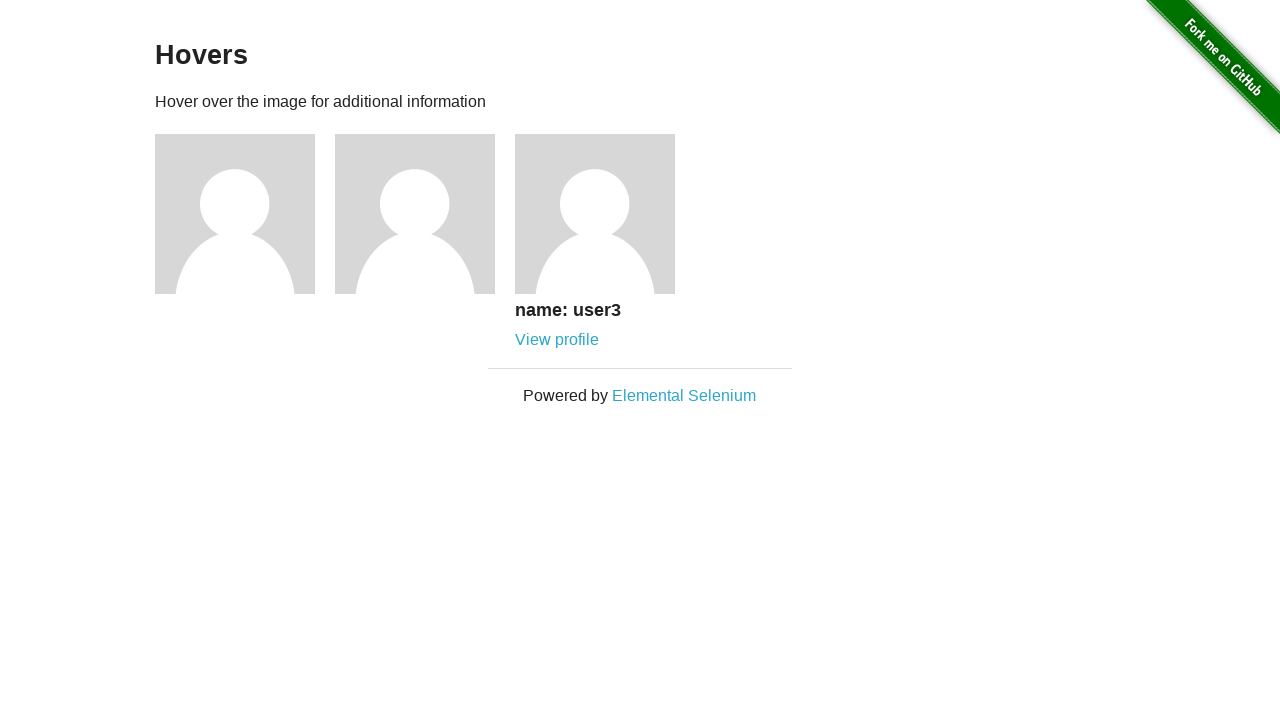

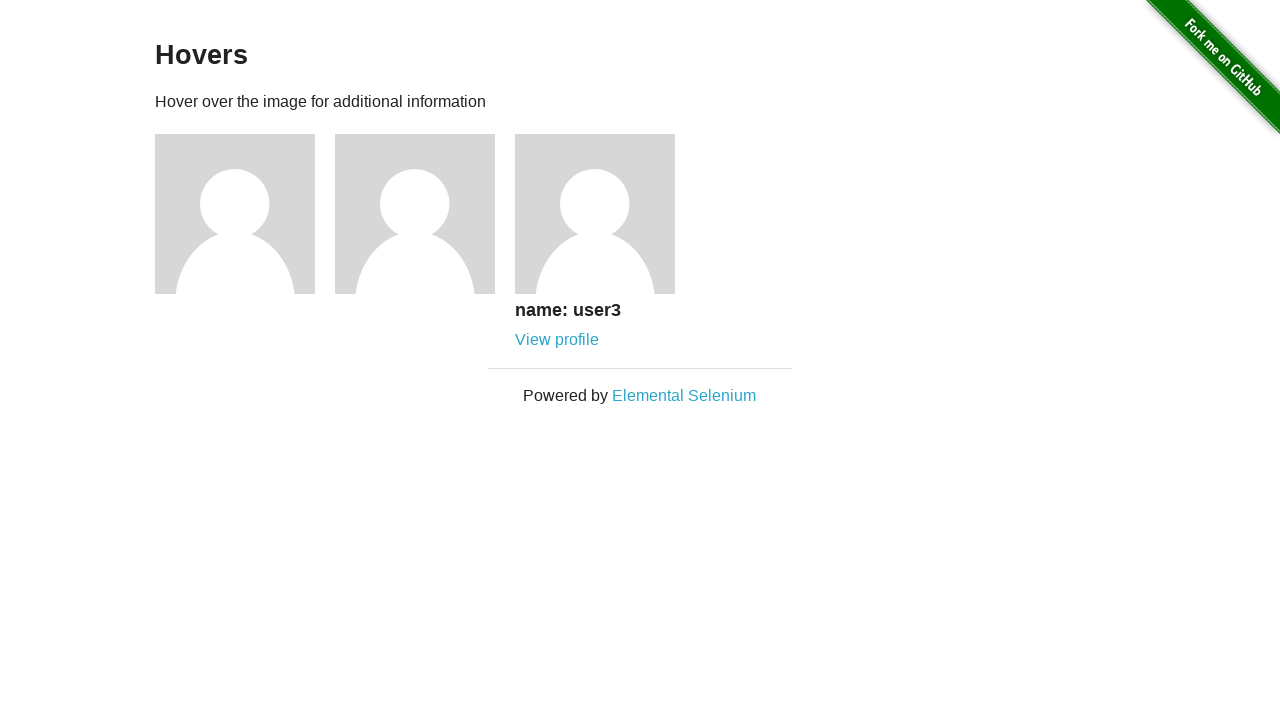